Tests a sample todo application by clicking on existing list items to mark them as complete, then adding a new task by filling in the input field and clicking the add button.

Starting URL: https://lambdatest.github.io/sample-todo-app/

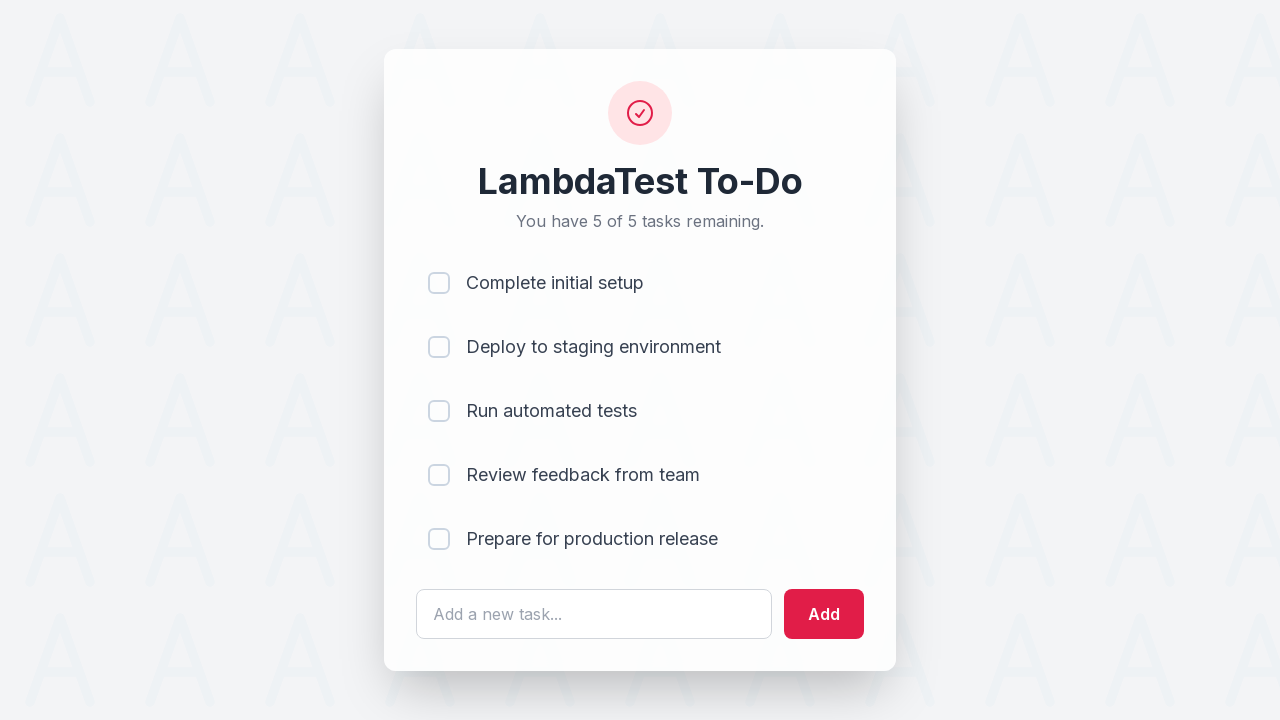

Clicked first list item to mark it as complete at (439, 283) on input[name='li1']
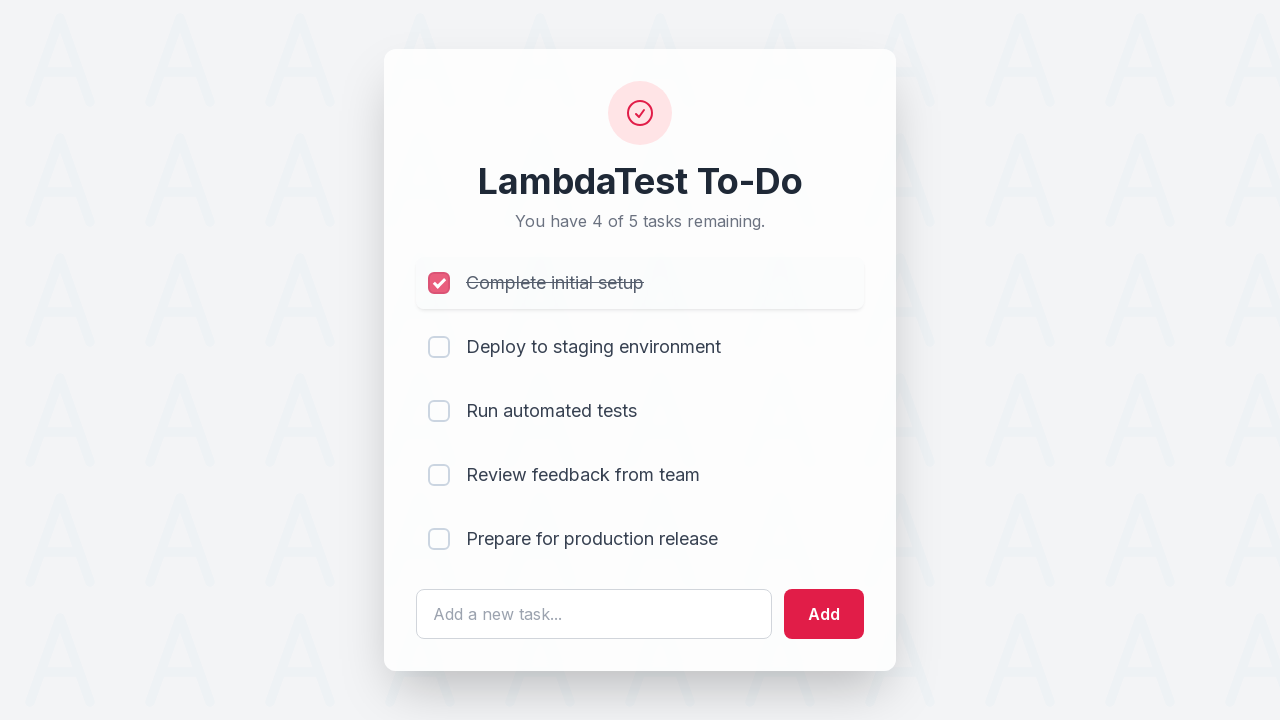

Clicked second list item to mark it as complete at (439, 347) on input[name='li2']
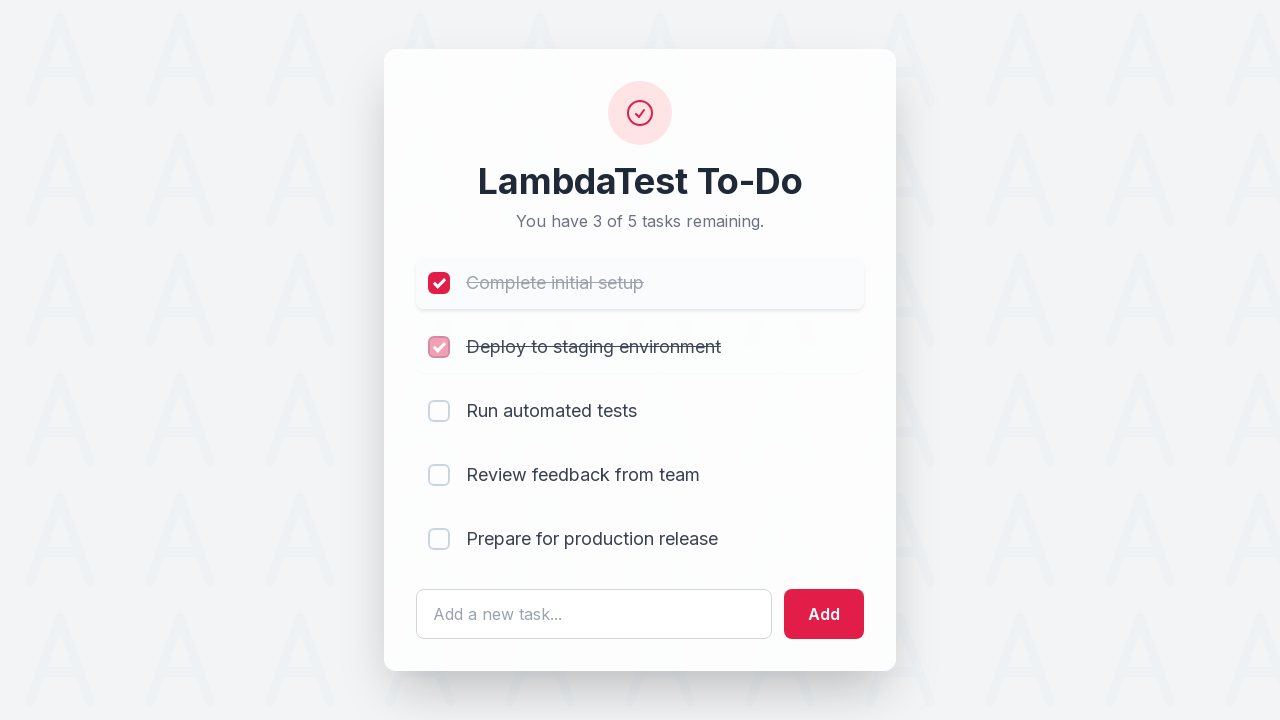

Filled input field with new task 'Complete Lambdatest Tutorial' on #sampletodotext
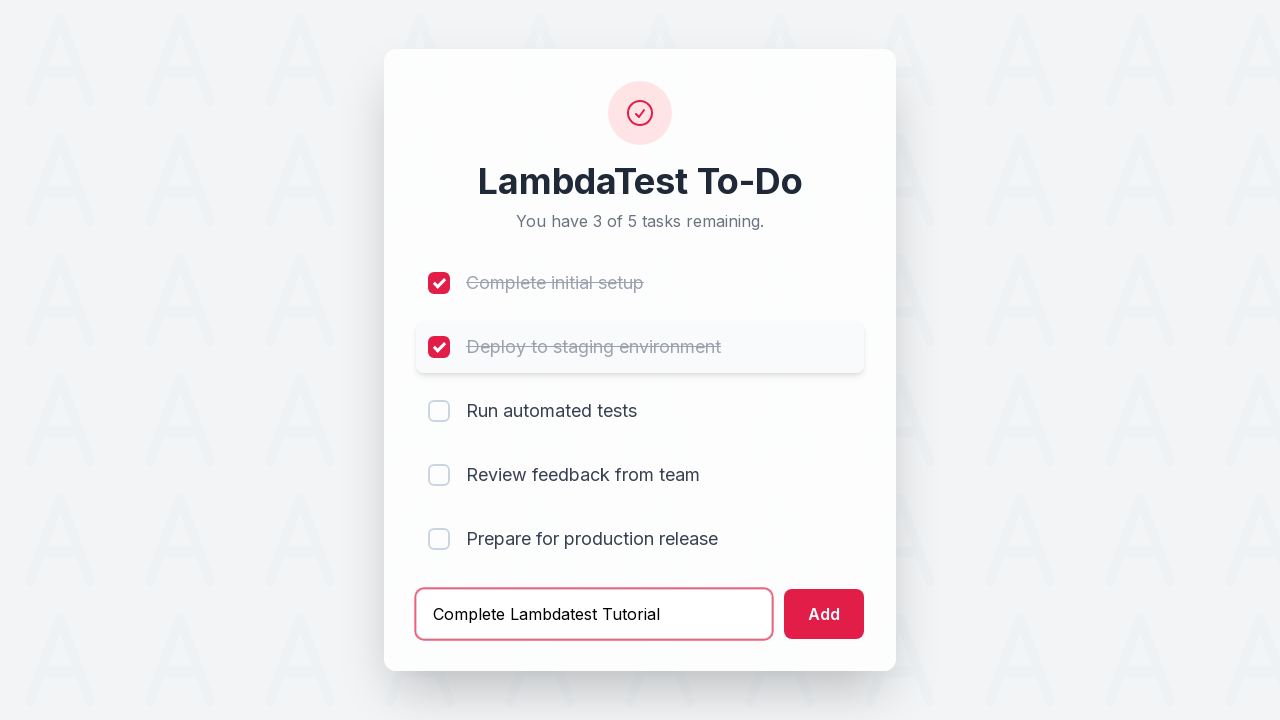

Clicked add button to create new task at (824, 614) on #addbutton
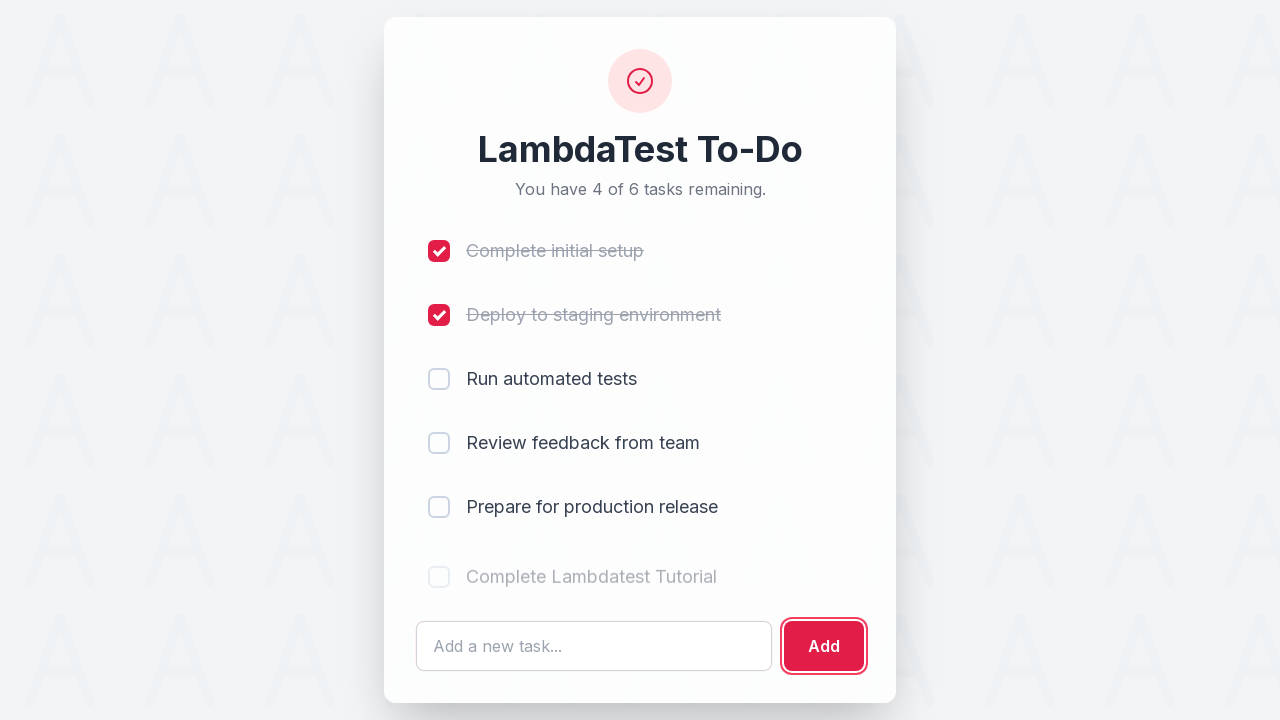

New task 'Complete Lambdatest Tutorial' appeared in the list
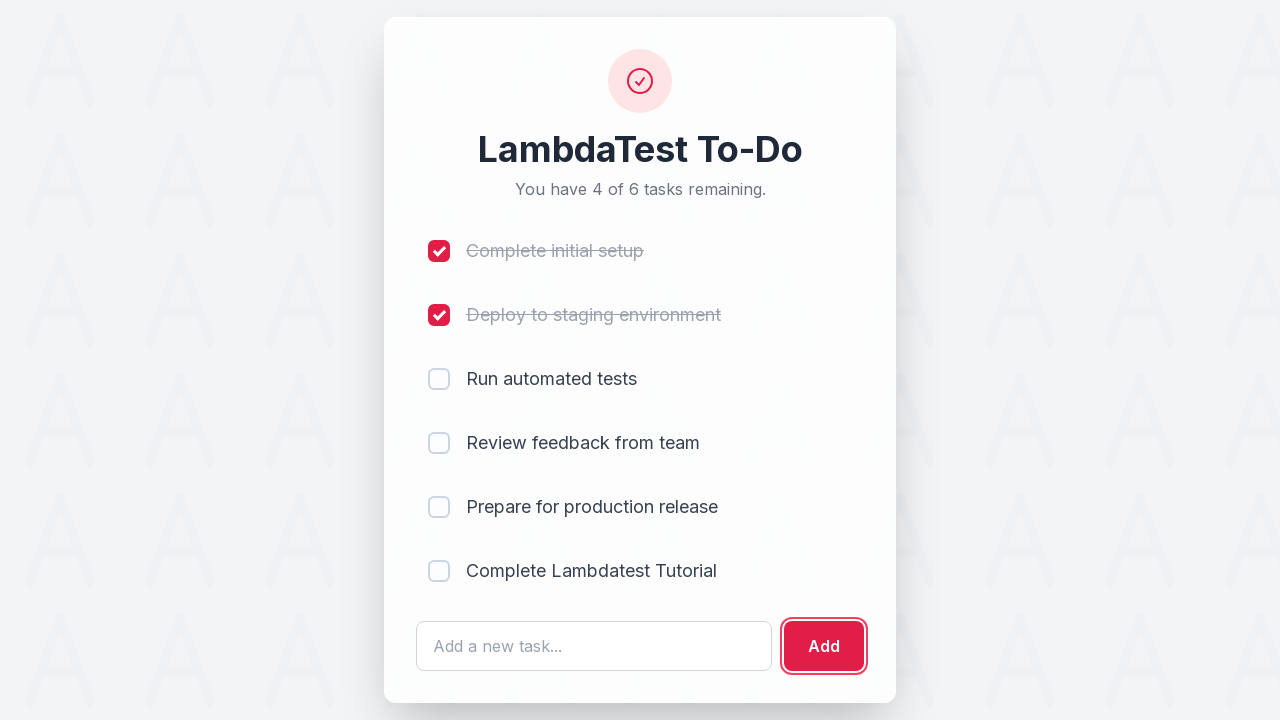

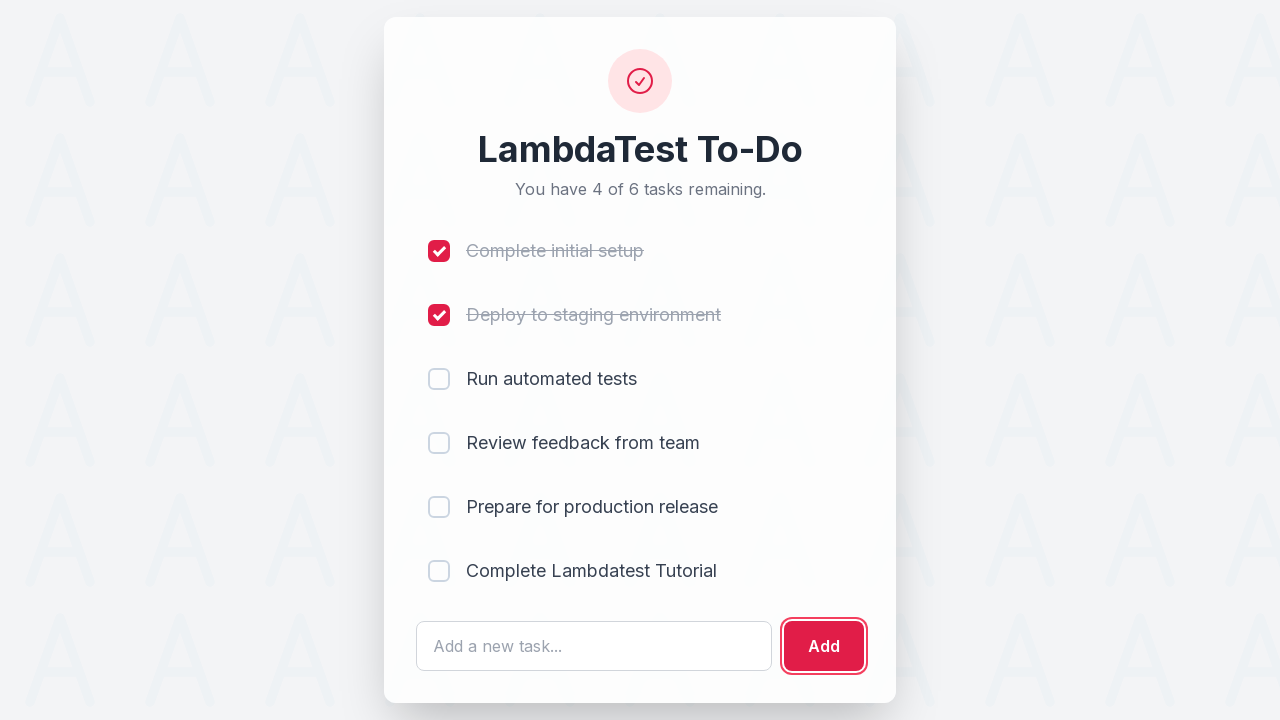